Tests application form submission with first name and email fields filled

Starting URL: https://demoqa.com/automation-practice-form

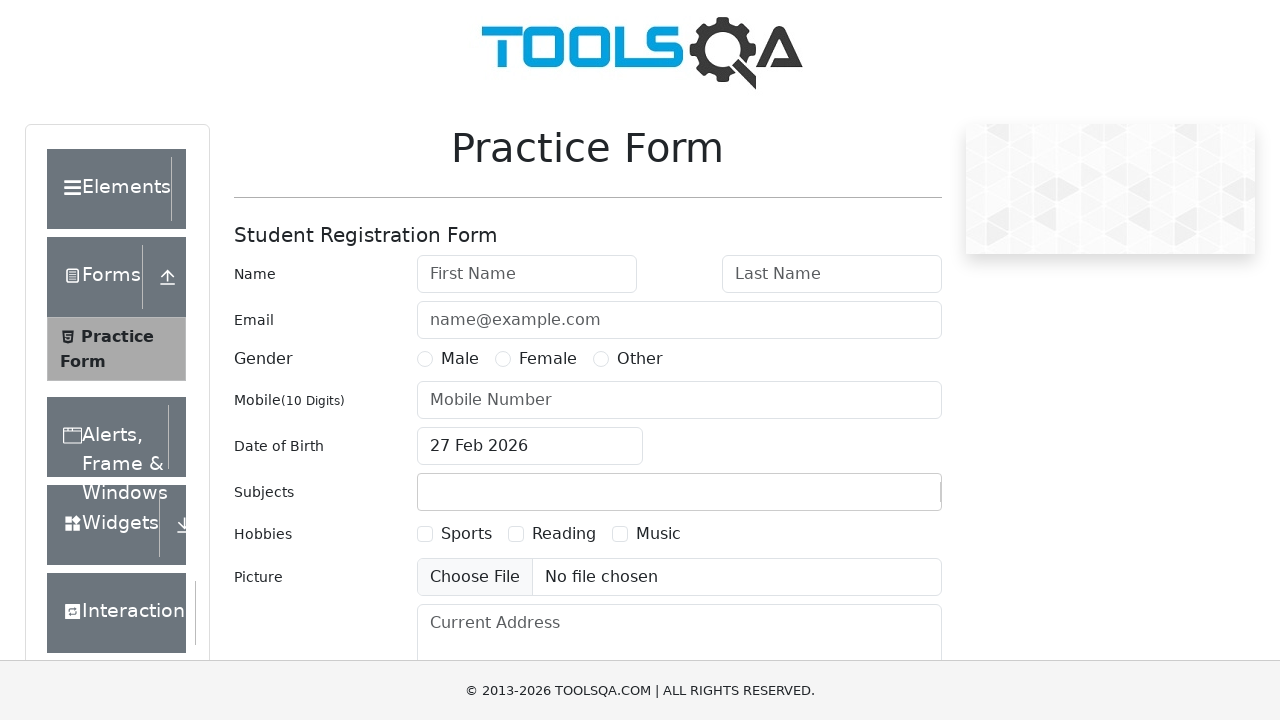

Filled first name field with 'John' on #firstName
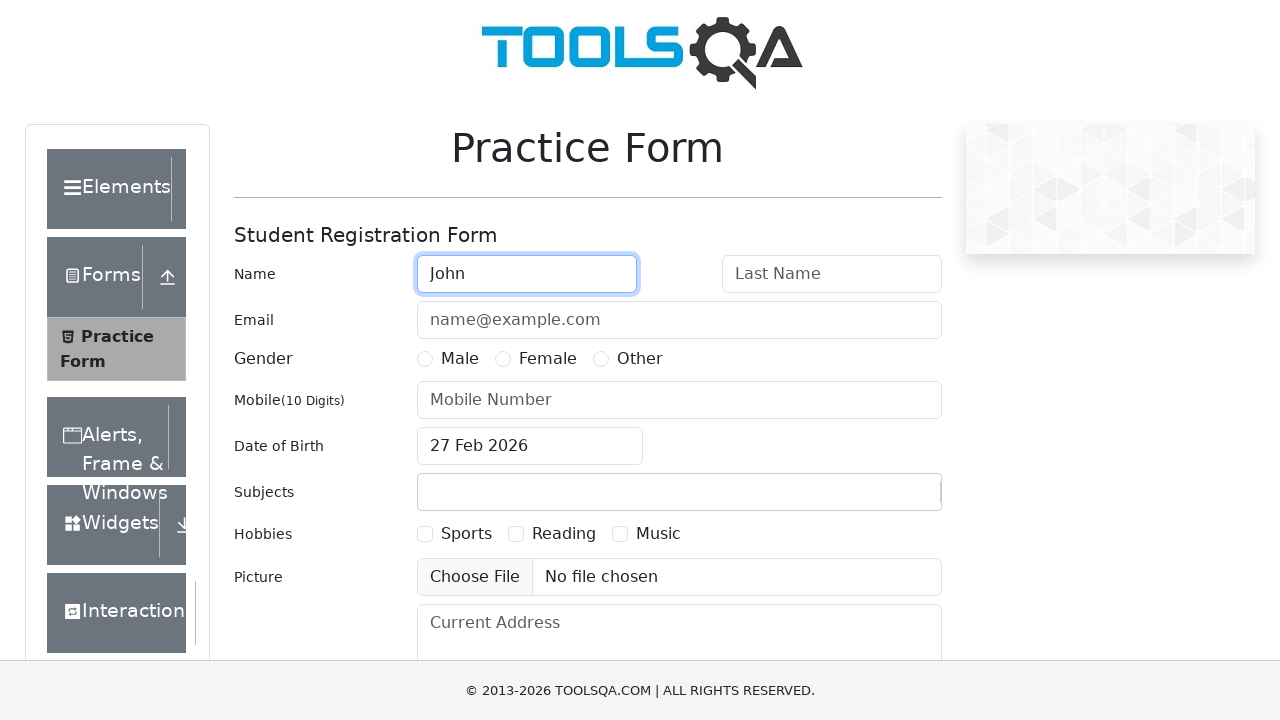

Filled email field with 'test@t.com' on #userEmail
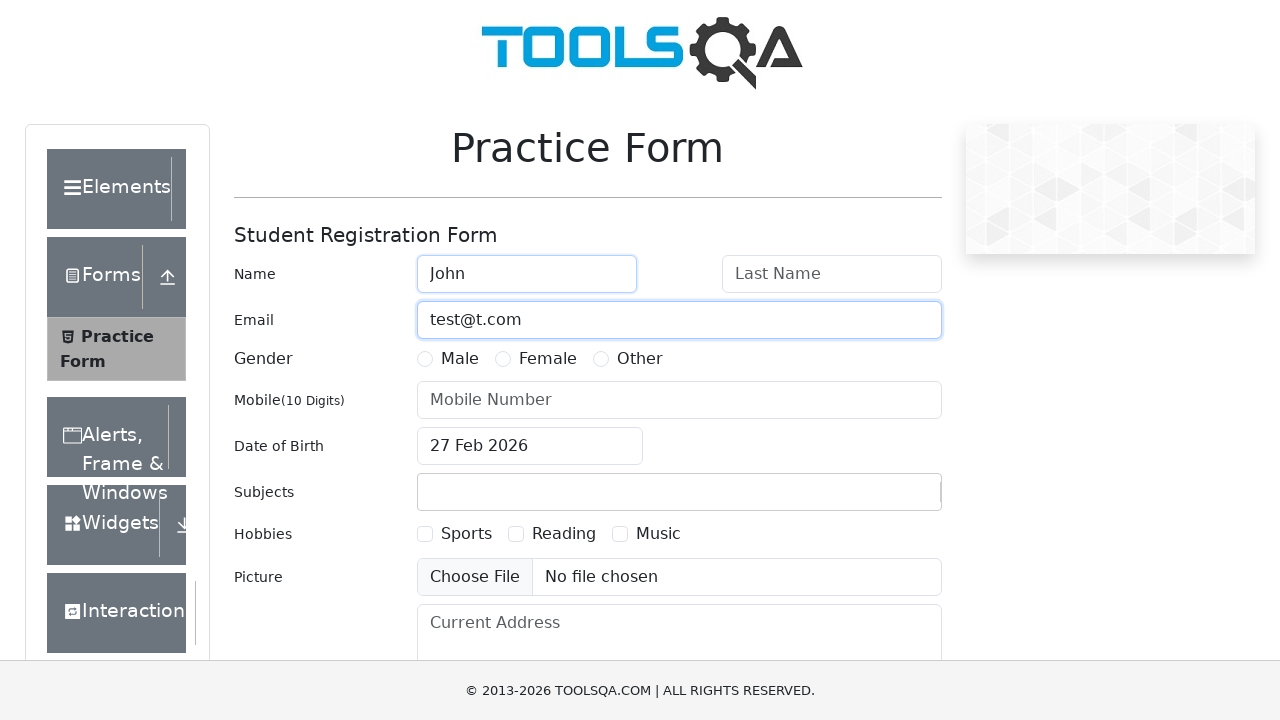

Clicked submit button using JavaScript to handle overlay
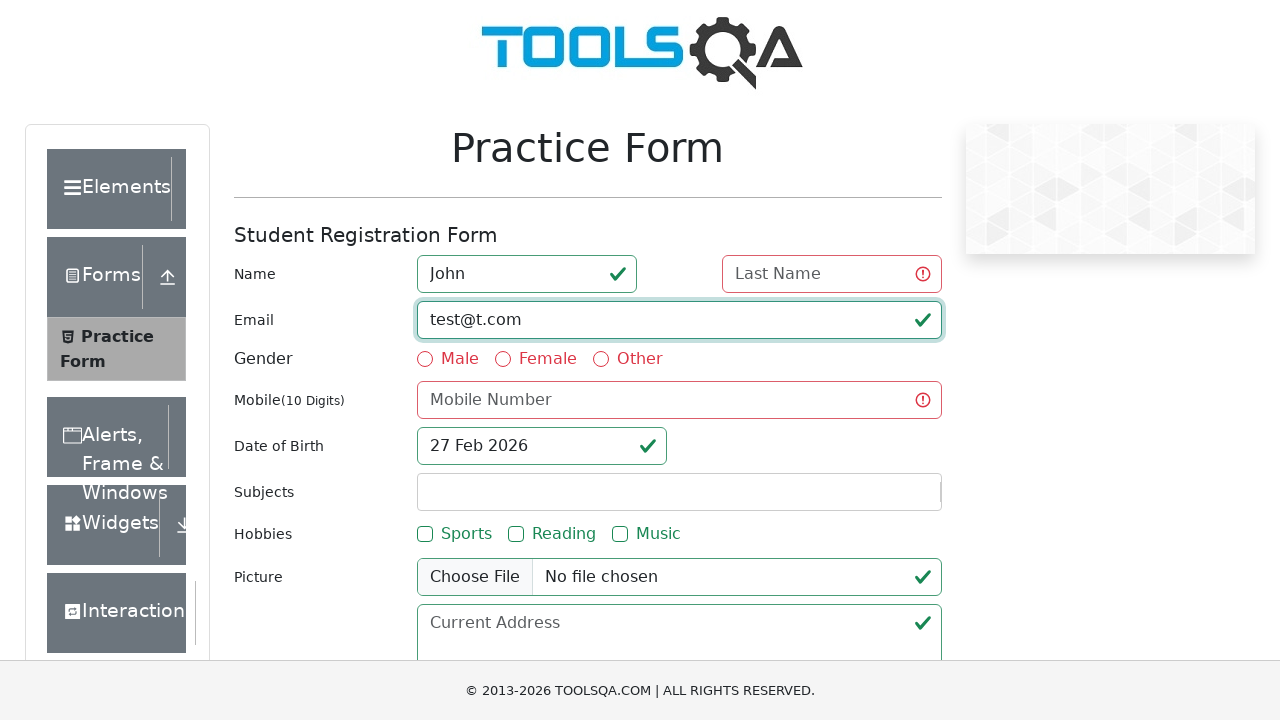

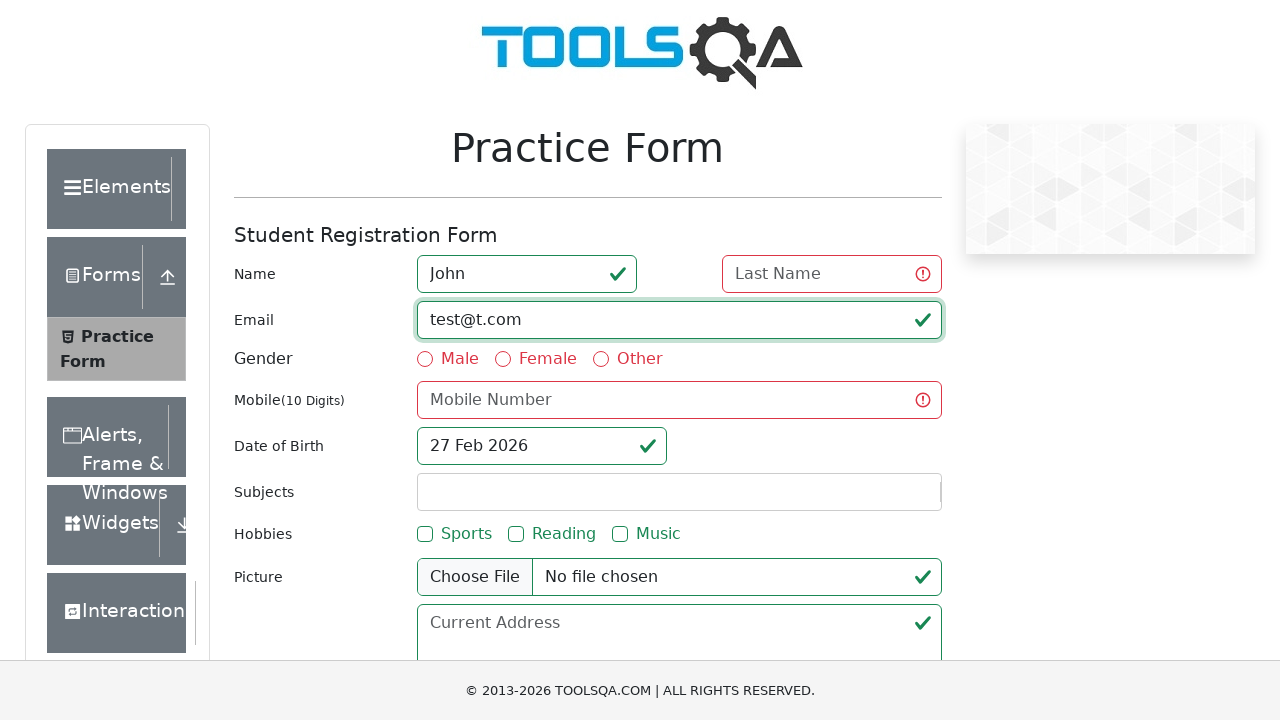